Tests double-click functionality on a W3Schools example page by entering text in a field, double-clicking a copy button, and verifying the text is copied to another field

Starting URL: https://www.w3schools.com/tags/tryit.asp?filename=tryhtml5_ev_ondblclick3

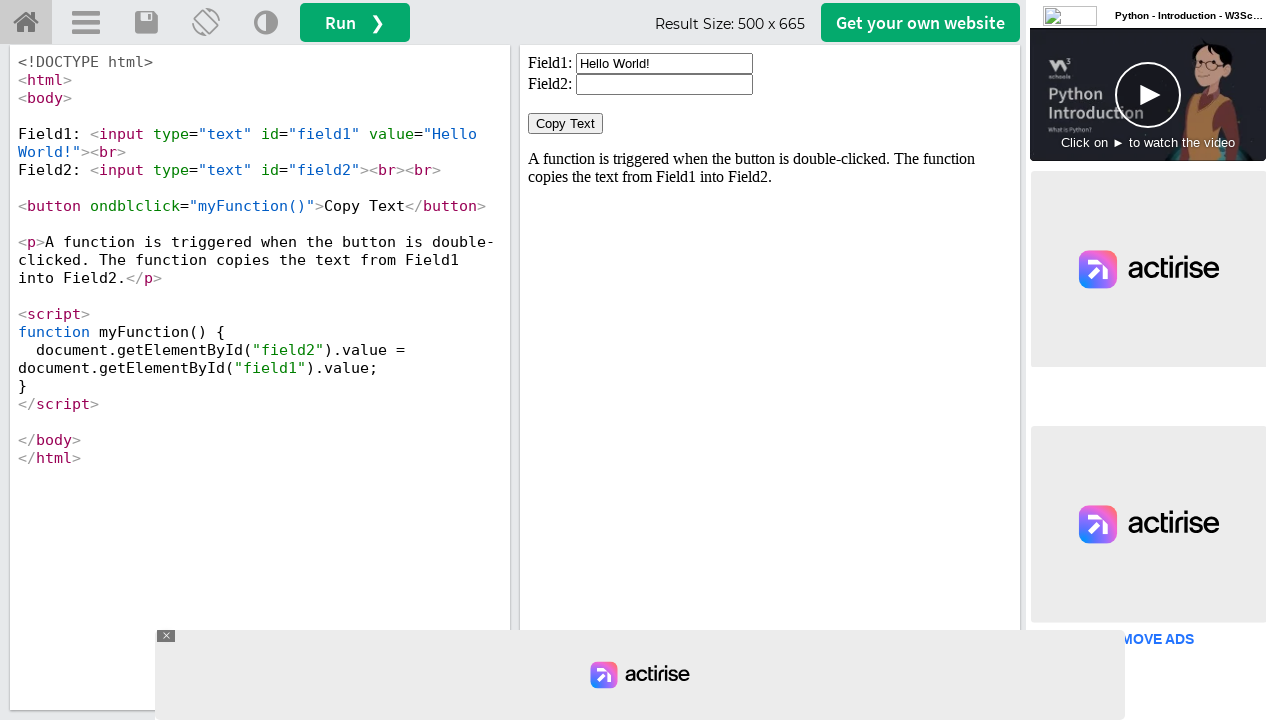

Located iframe containing the demo
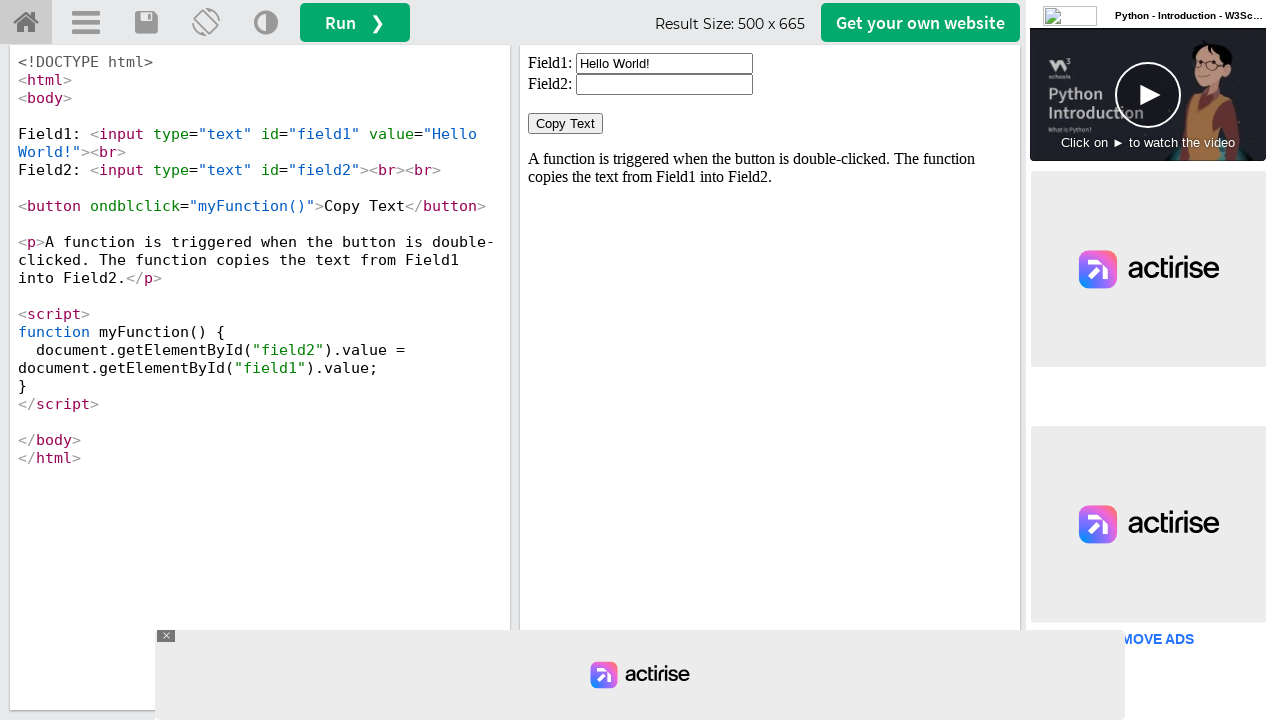

Cleared the first input field on iframe#iframeResult >> internal:control=enter-frame >> input#field1
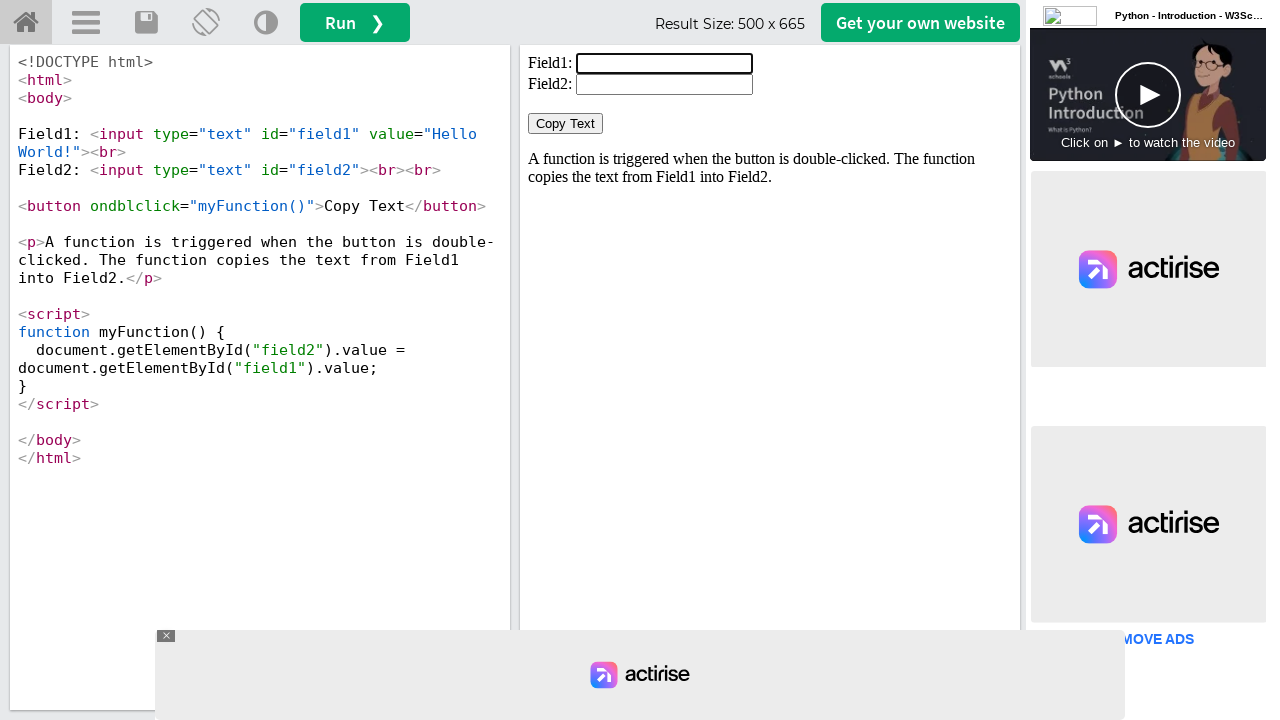

Filled the first input field with 'Radhey Radhey' on iframe#iframeResult >> internal:control=enter-frame >> input#field1
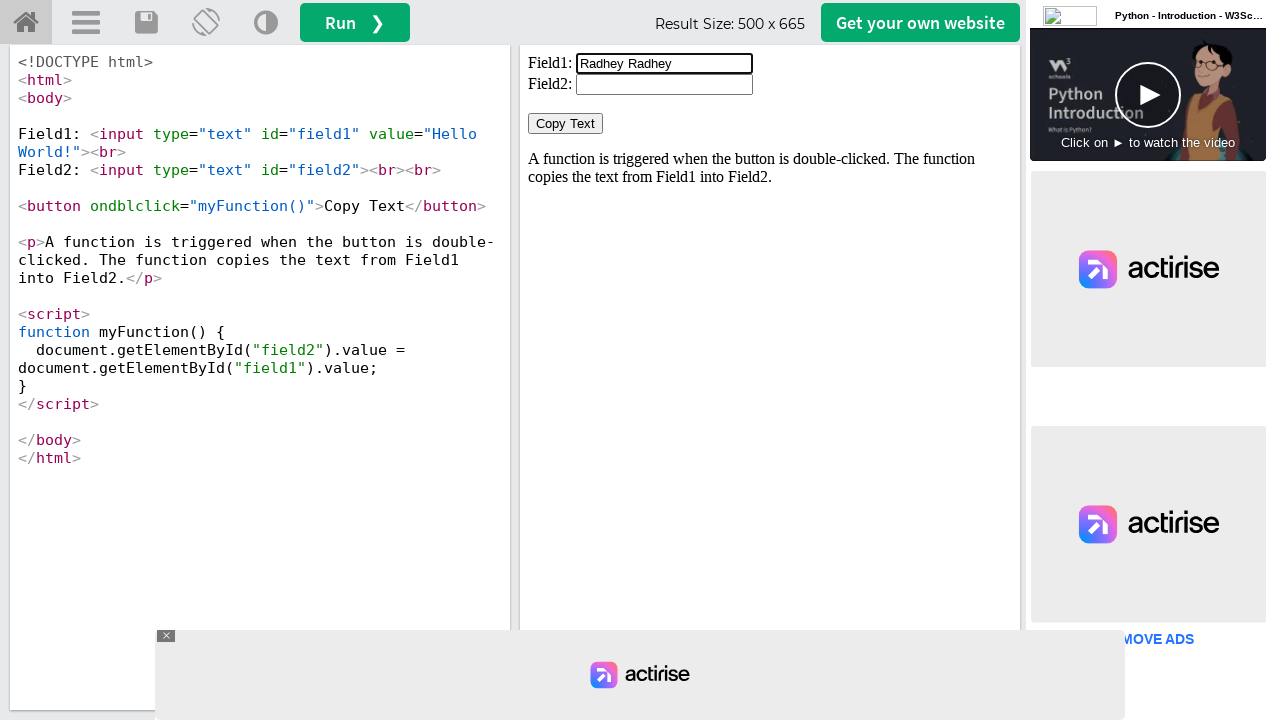

Double-clicked the Copy Text button at (566, 124) on iframe#iframeResult >> internal:control=enter-frame >> button:has-text('Copy Tex
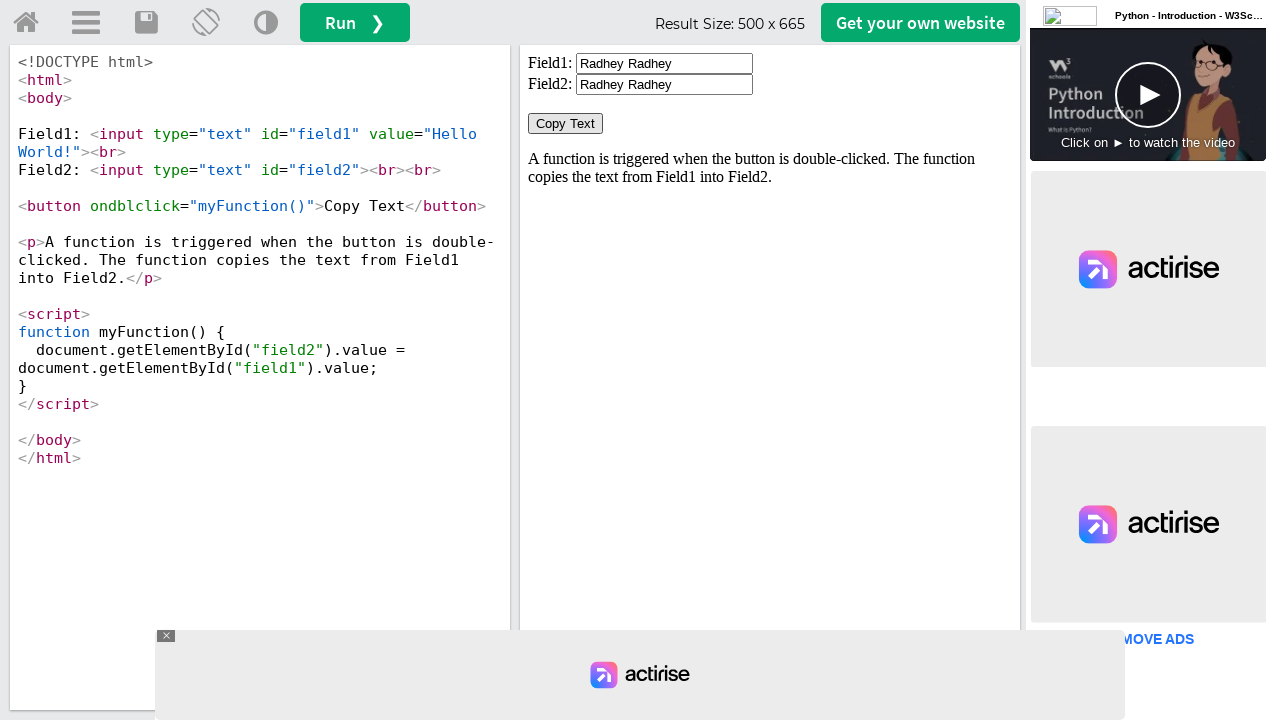

Verified that text 'Radhey Radhey' was successfully copied to the second input field
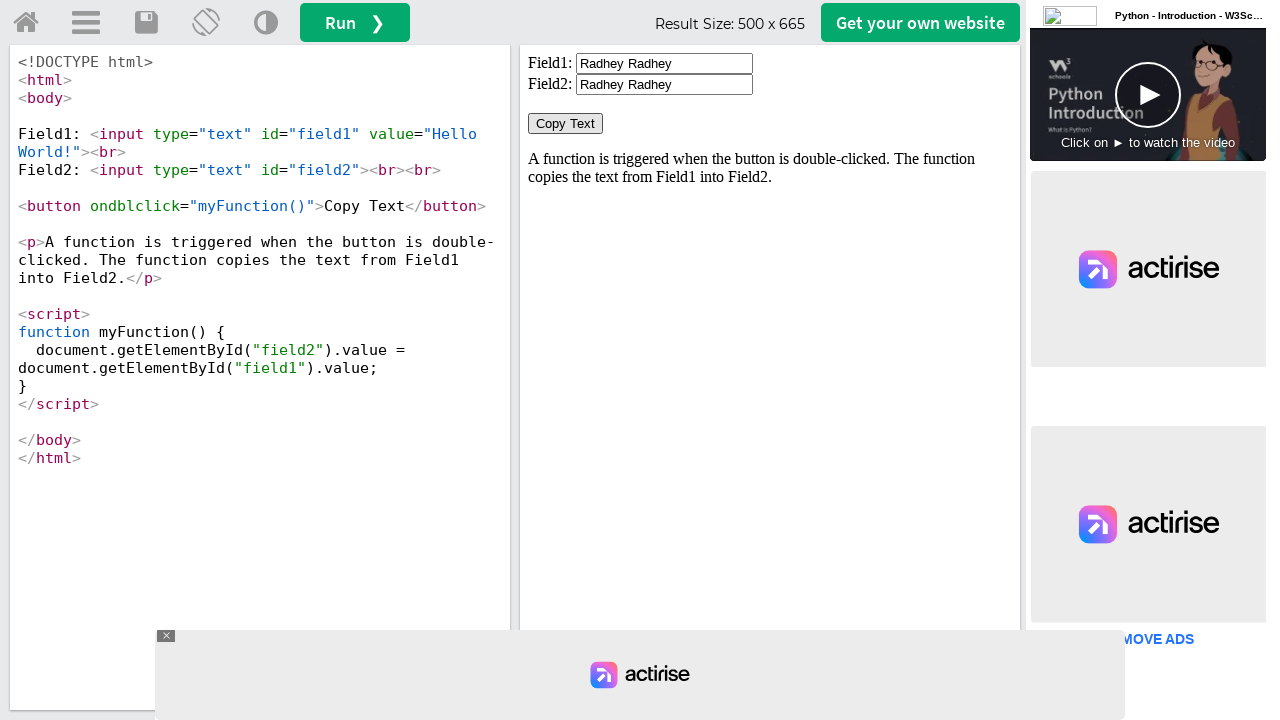

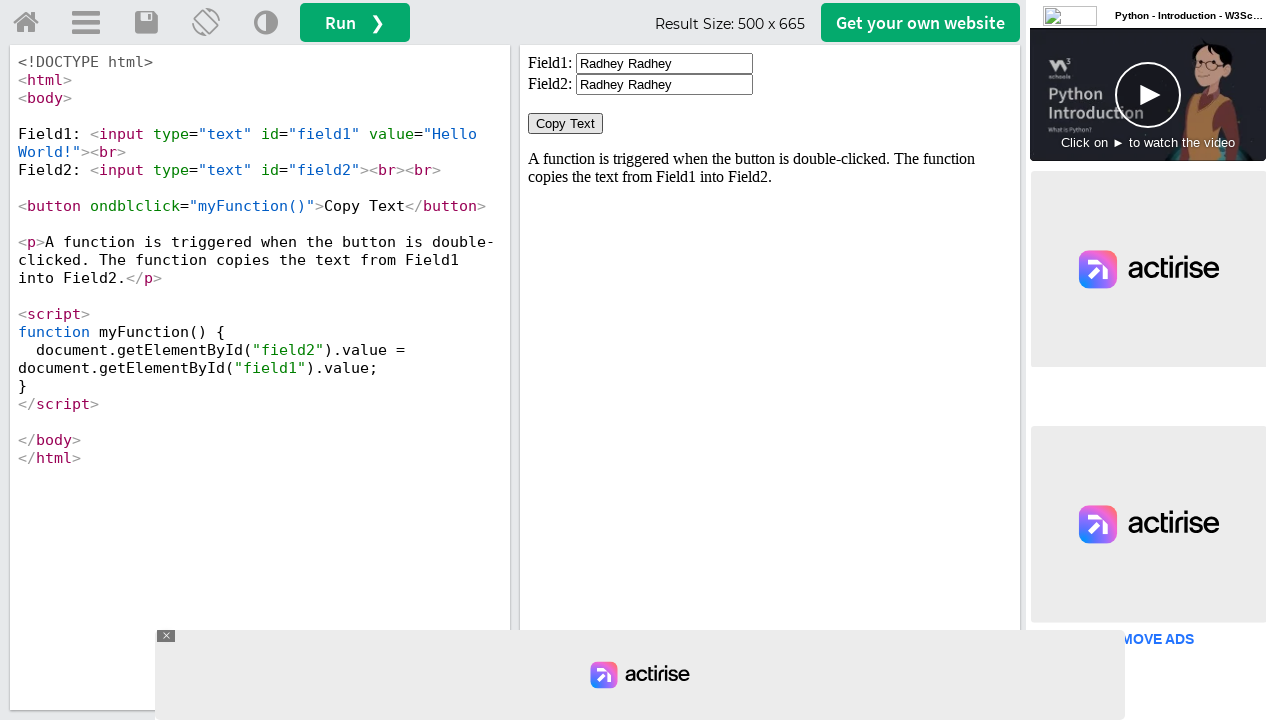